Tests the theme toggle by switching between dark and light themes

Starting URL: https://webdriver.io

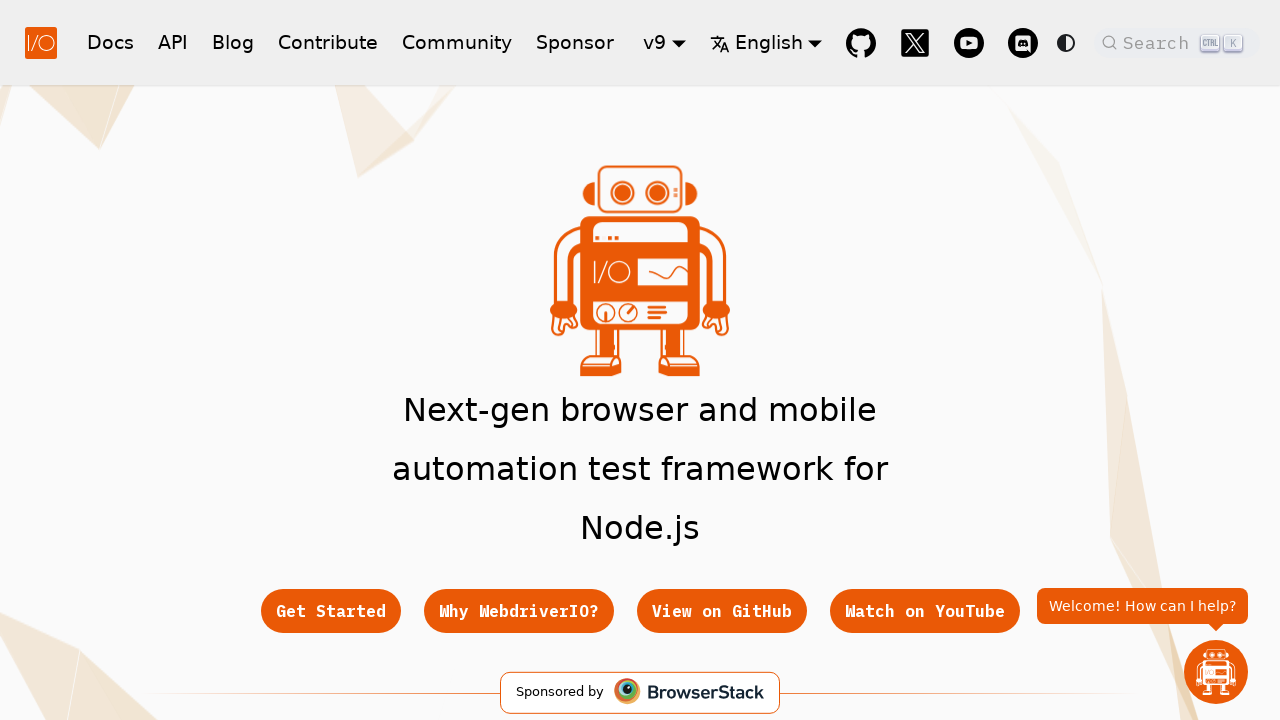

Clicked theme toggle button to switch to dark mode at (1066, 42) on button[class*='toggleButton']
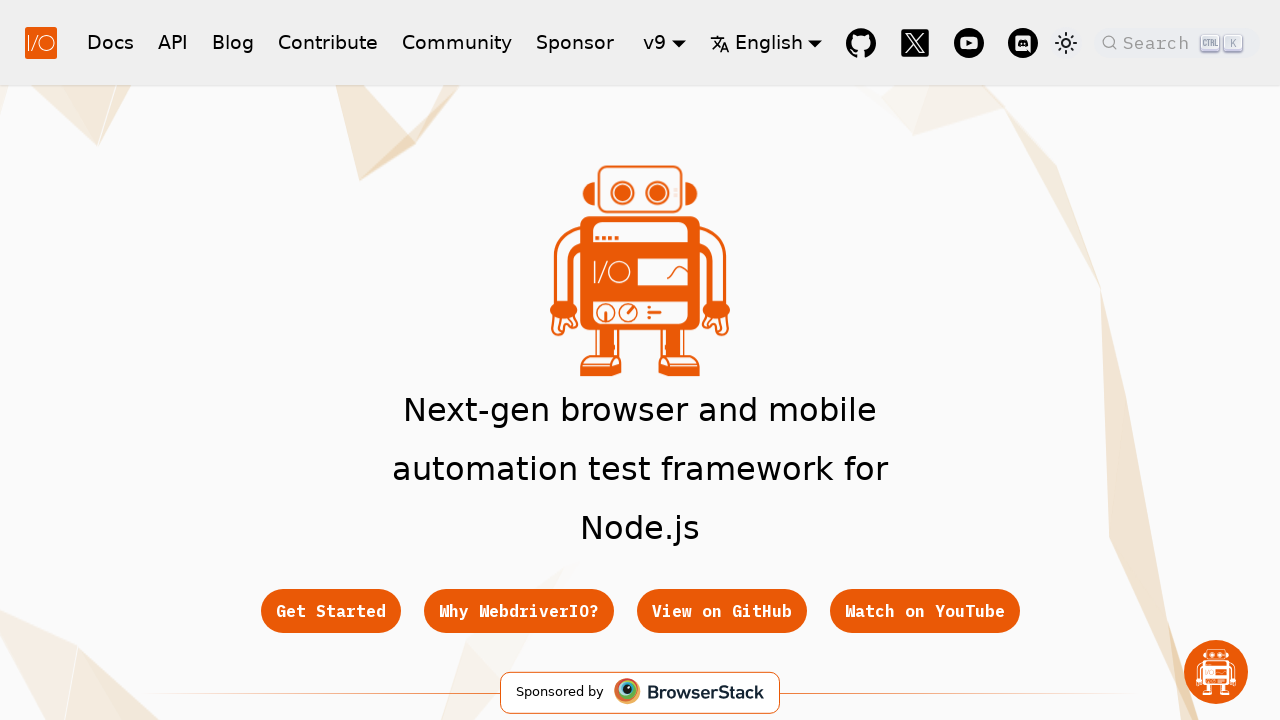

Waited for dark theme to apply
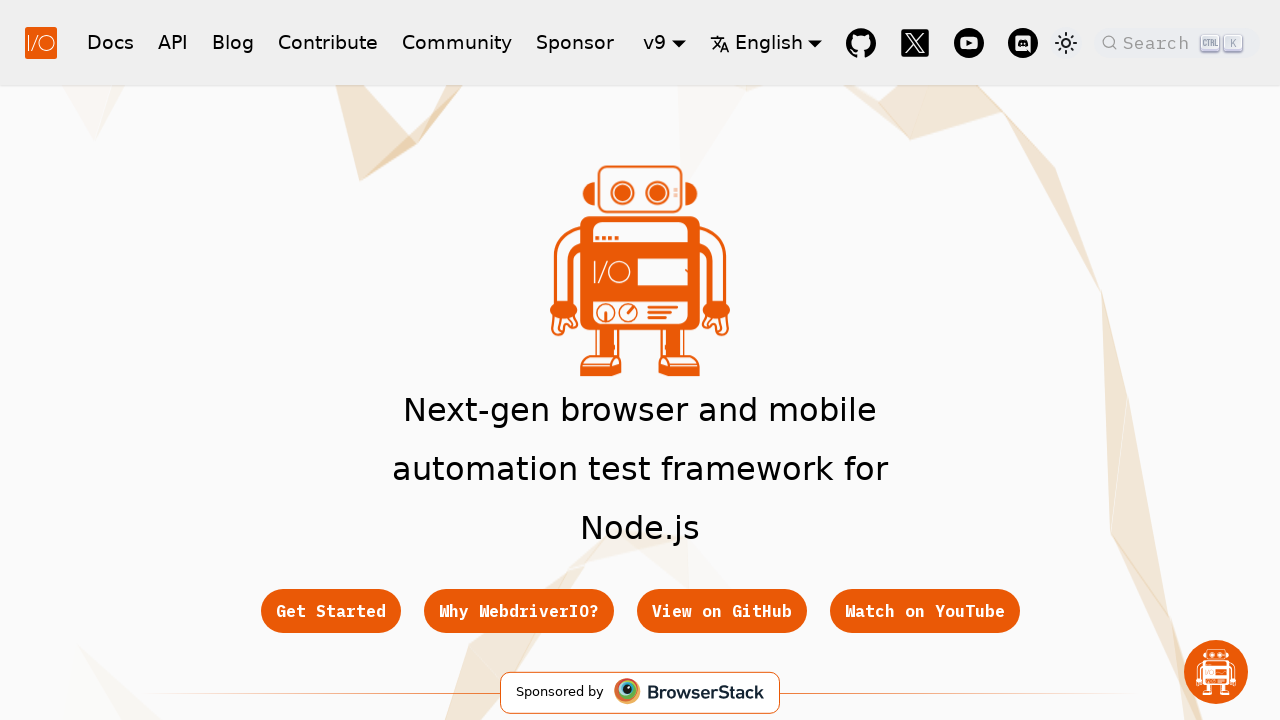

Clicked theme toggle button again to switch back to light mode at (1066, 42) on button[class*='toggleButton']
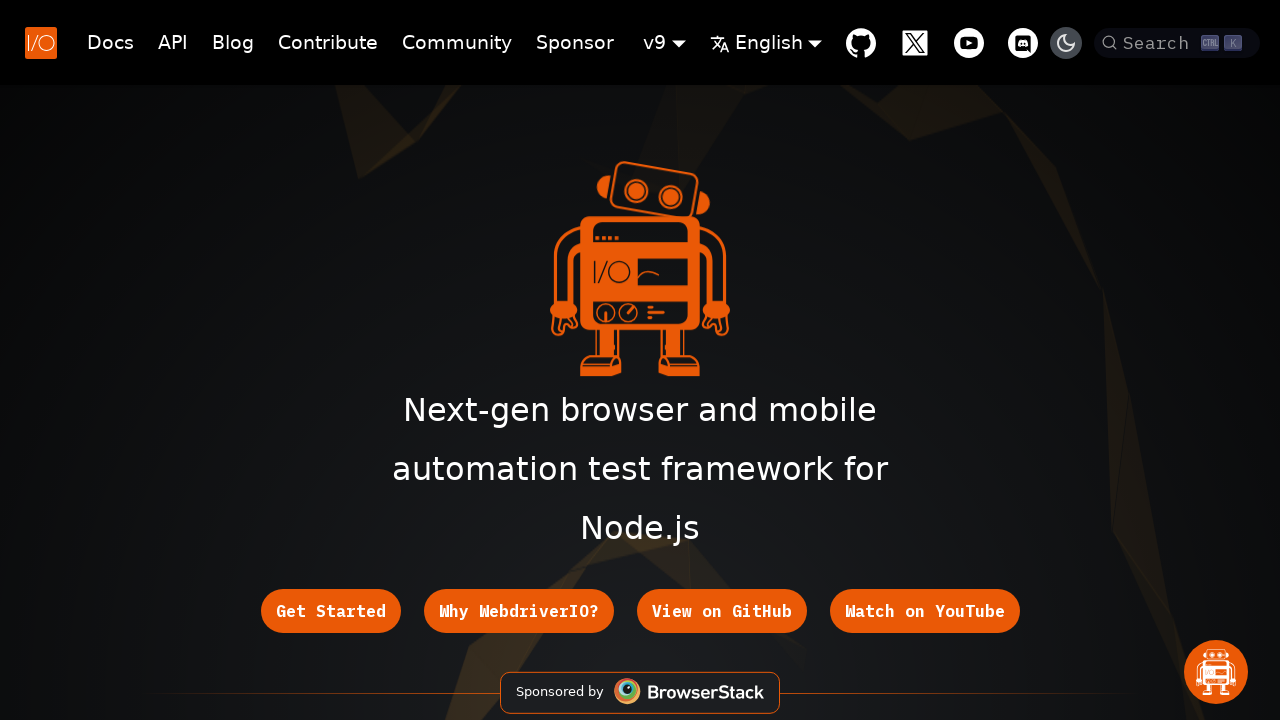

Waited for light theme to apply
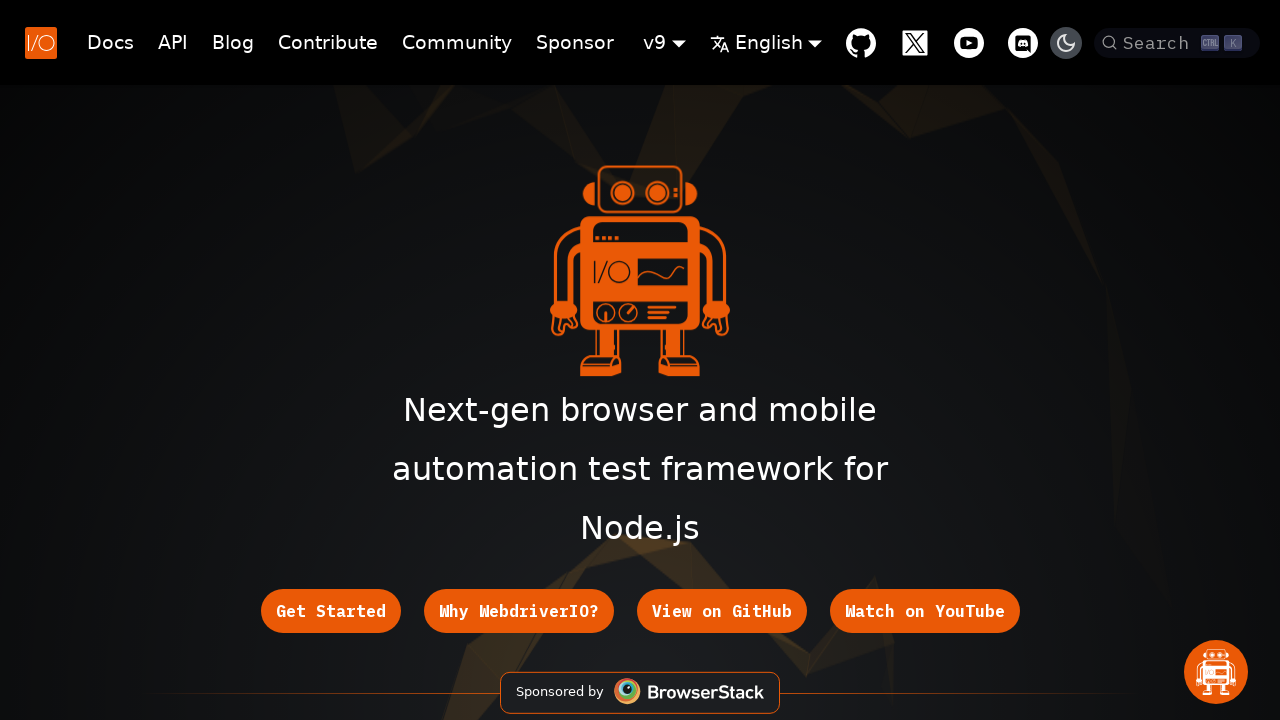

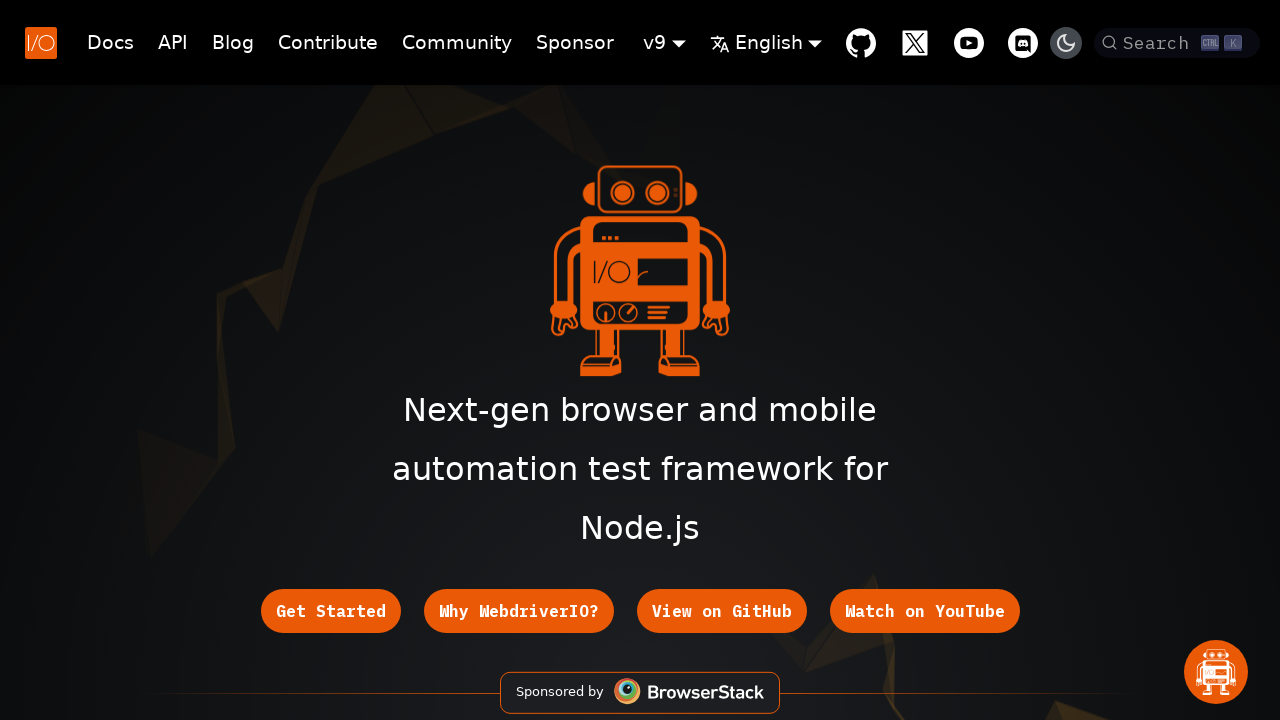